Tests name field validation by submitting empty form and checking for name error message

Starting URL: https://lm.skillbox.cc/qa_tester/module06/register/

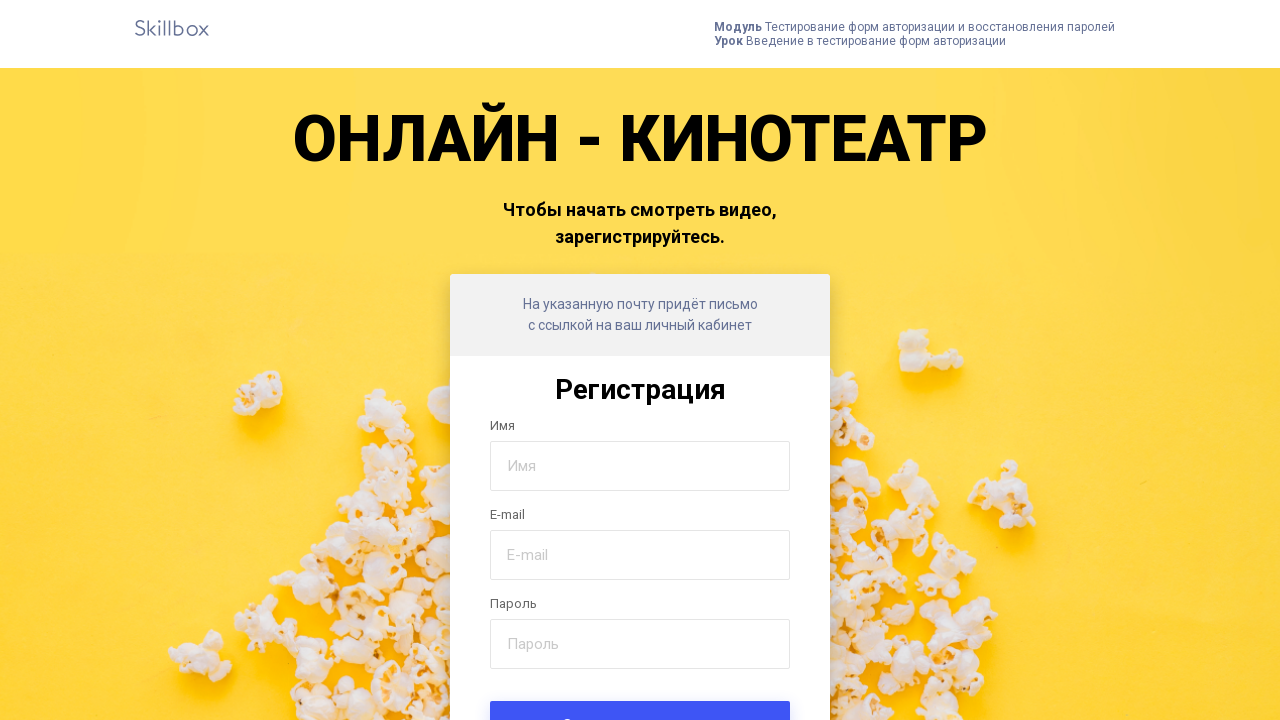

Clicked submit button to trigger form validation at (640, 696) on .form-submit
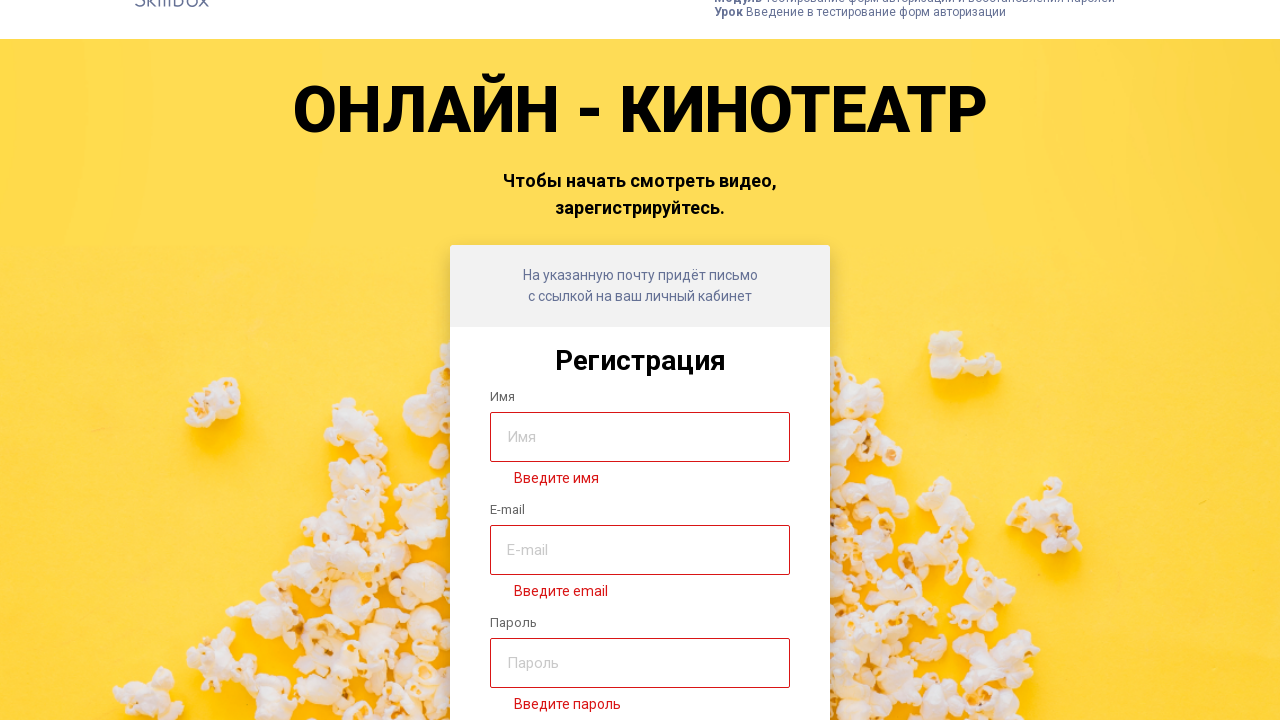

Name error message 'Введите имя' appeared on form
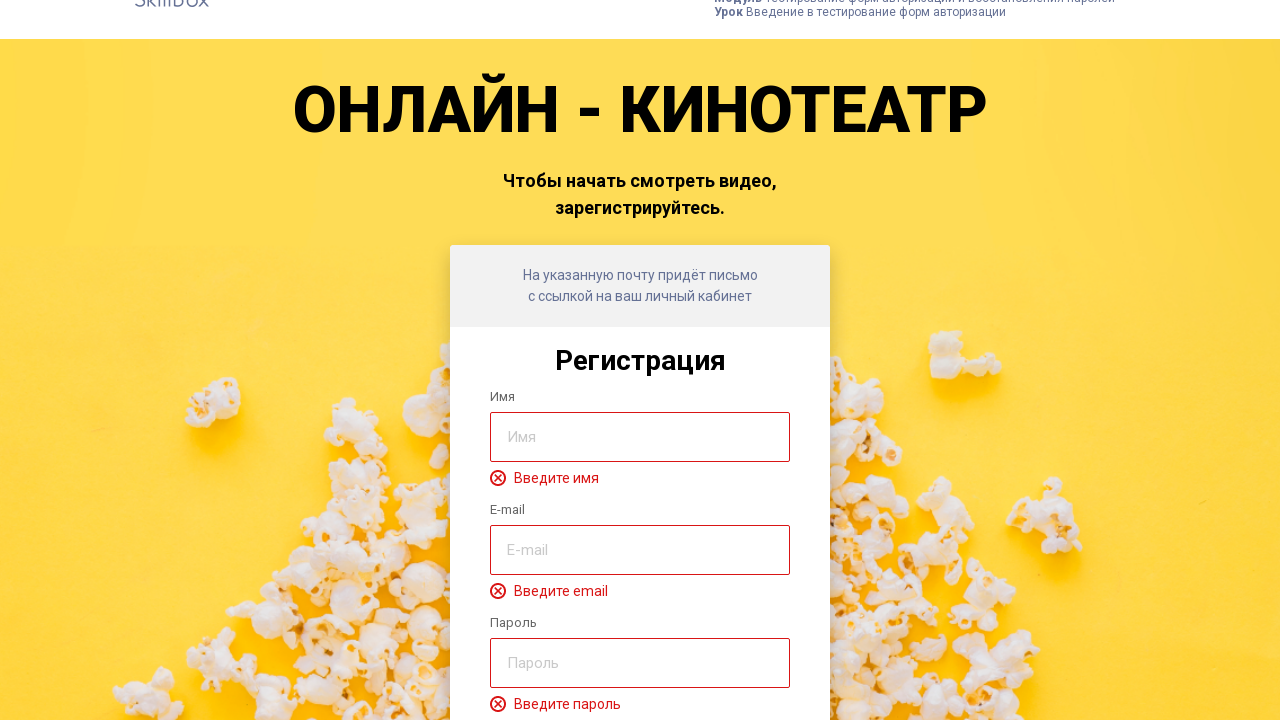

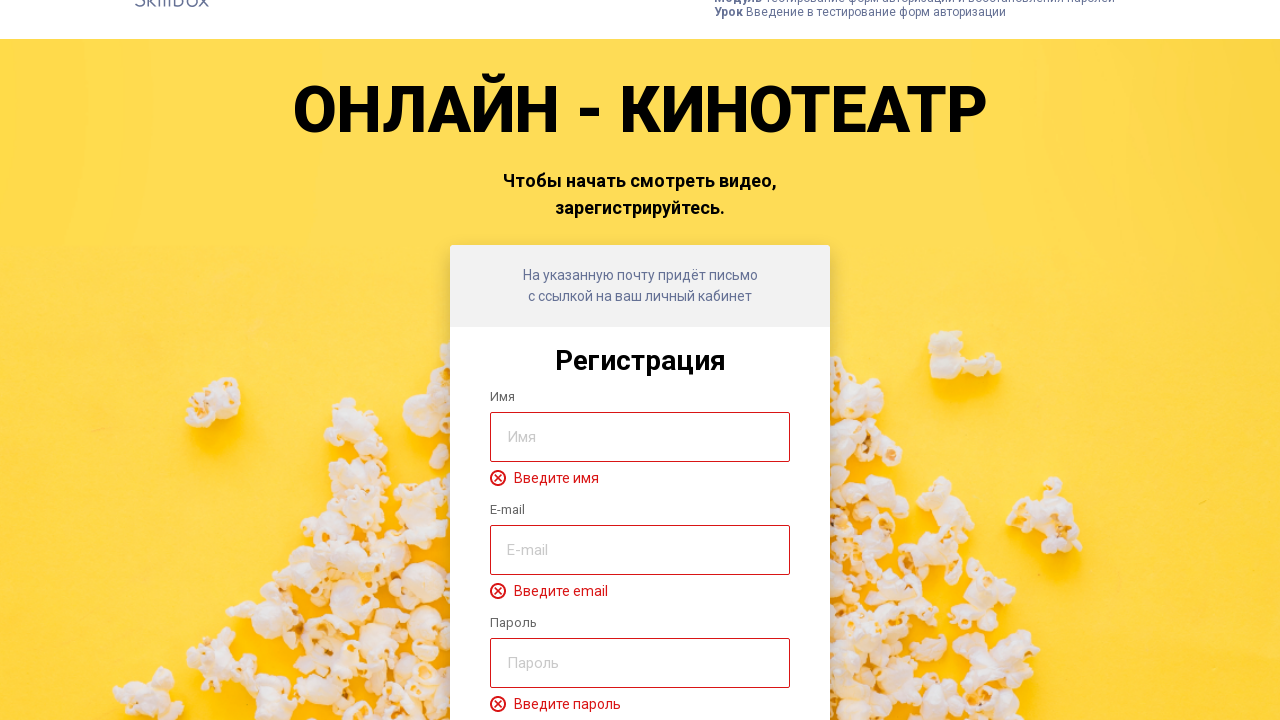